Tests the Add/Remove Elements functionality by clicking the Add Element button multiple times to add elements, then clicking Delete buttons to remove some of them, verifying the interactive element manipulation works correctly.

Starting URL: http://the-internet.herokuapp.com/

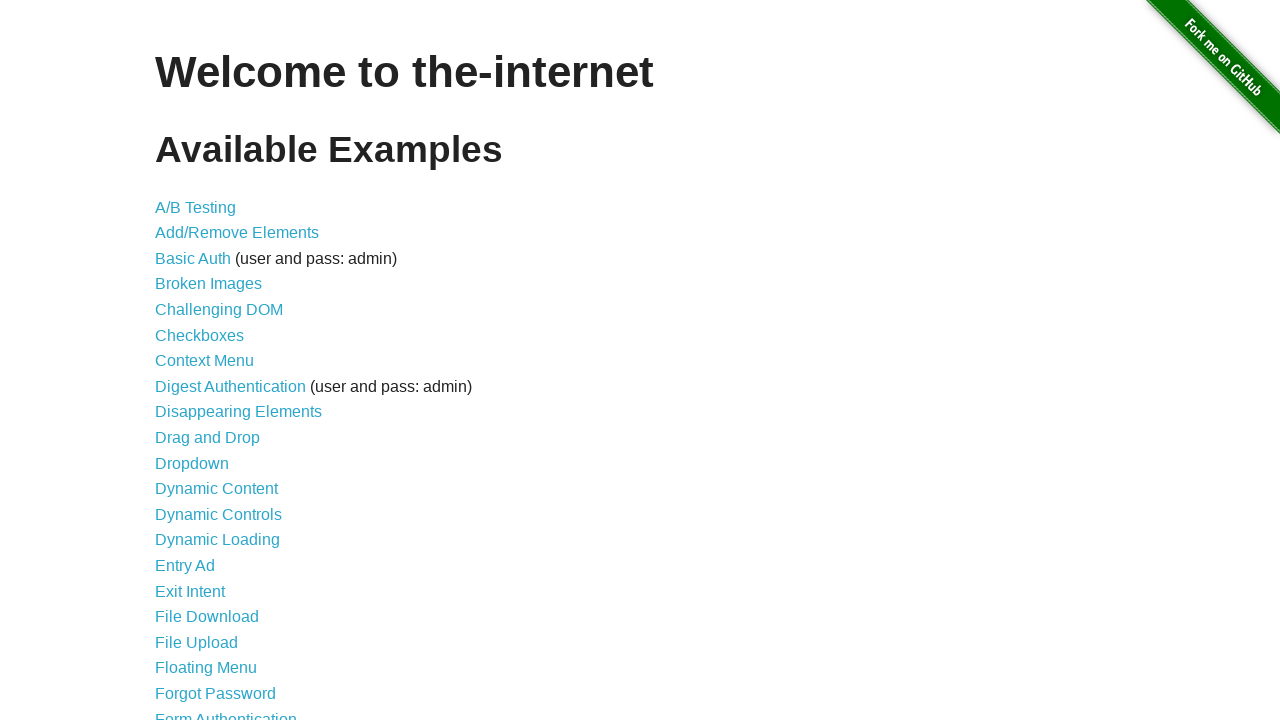

Clicked on 'Add/Remove Elements' link to navigate to test page at (237, 233) on text=Add/Remove Elements
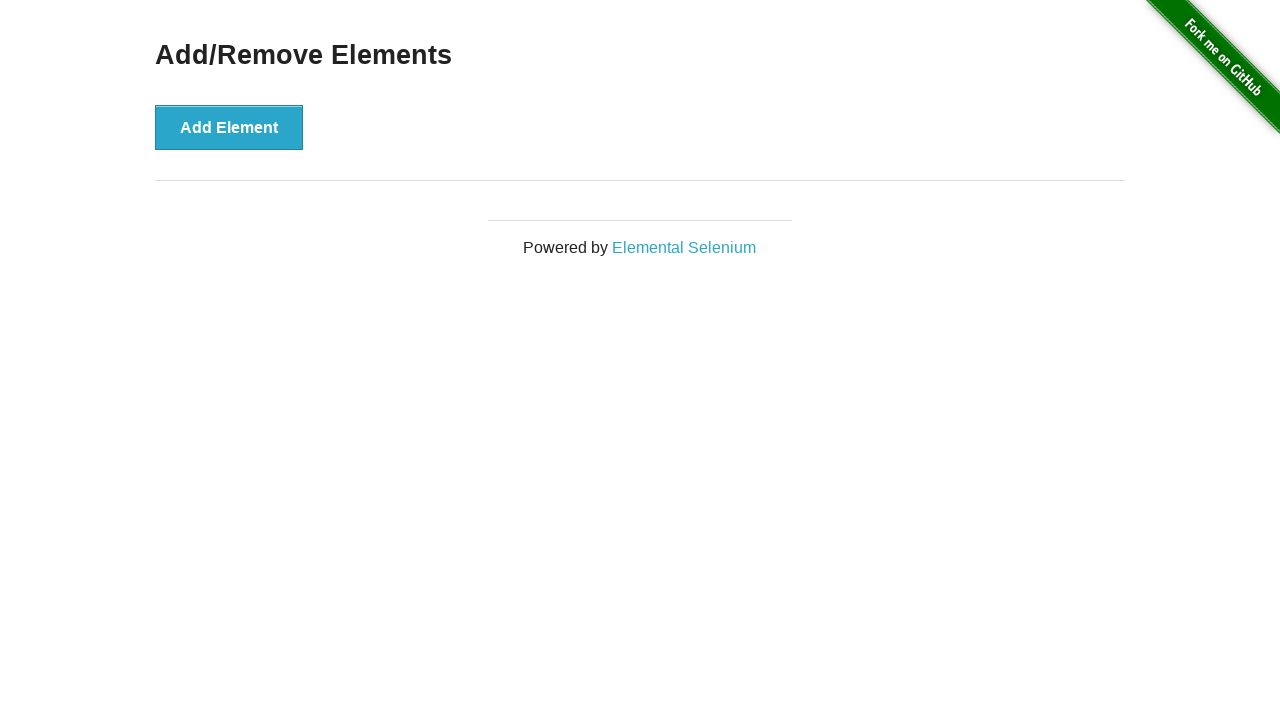

Add Element button loaded and visible
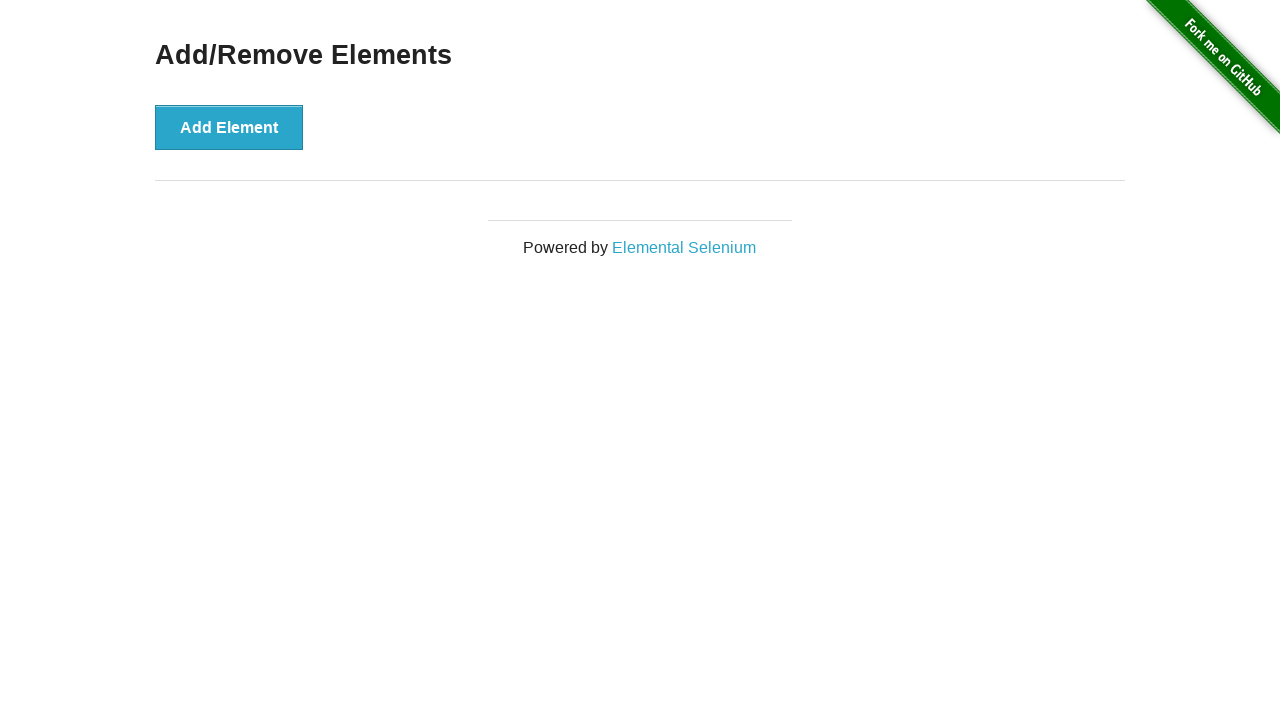

Clicked Add Element button (click 1 of 5) at (229, 127) on xpath=//button[text()='Add Element']
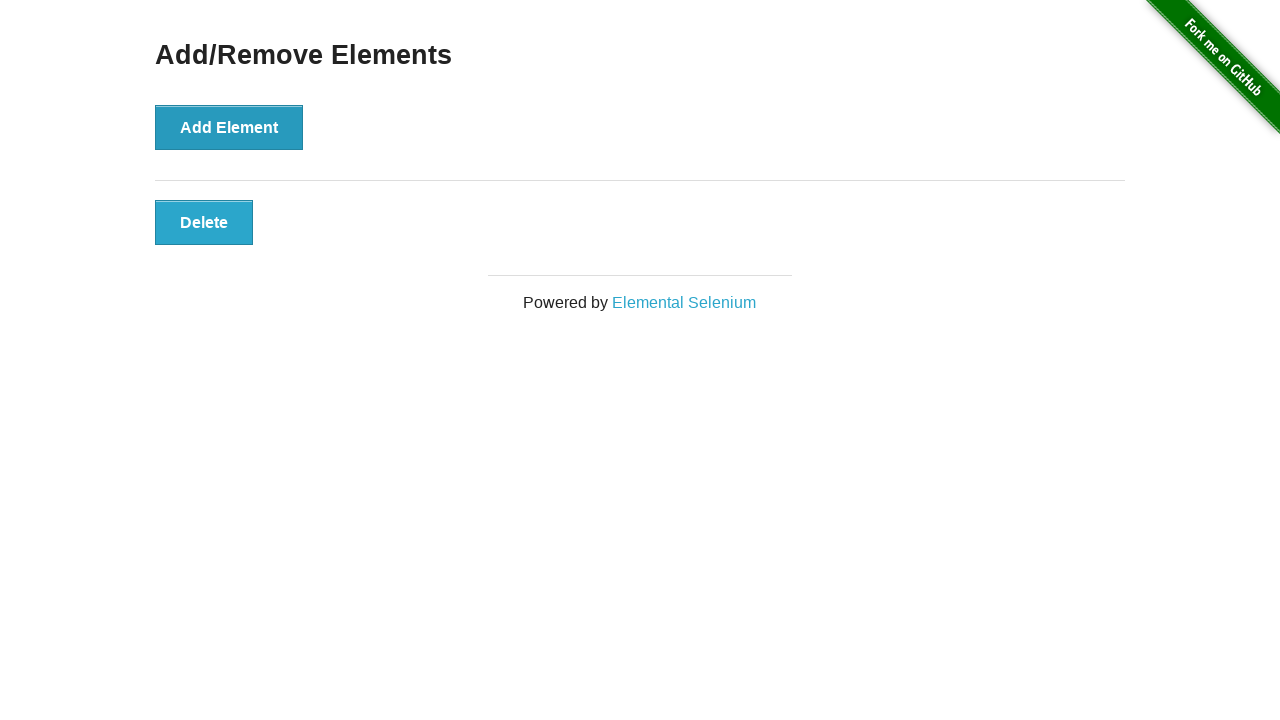

Clicked Add Element button (click 2 of 5) at (229, 127) on xpath=//button[text()='Add Element']
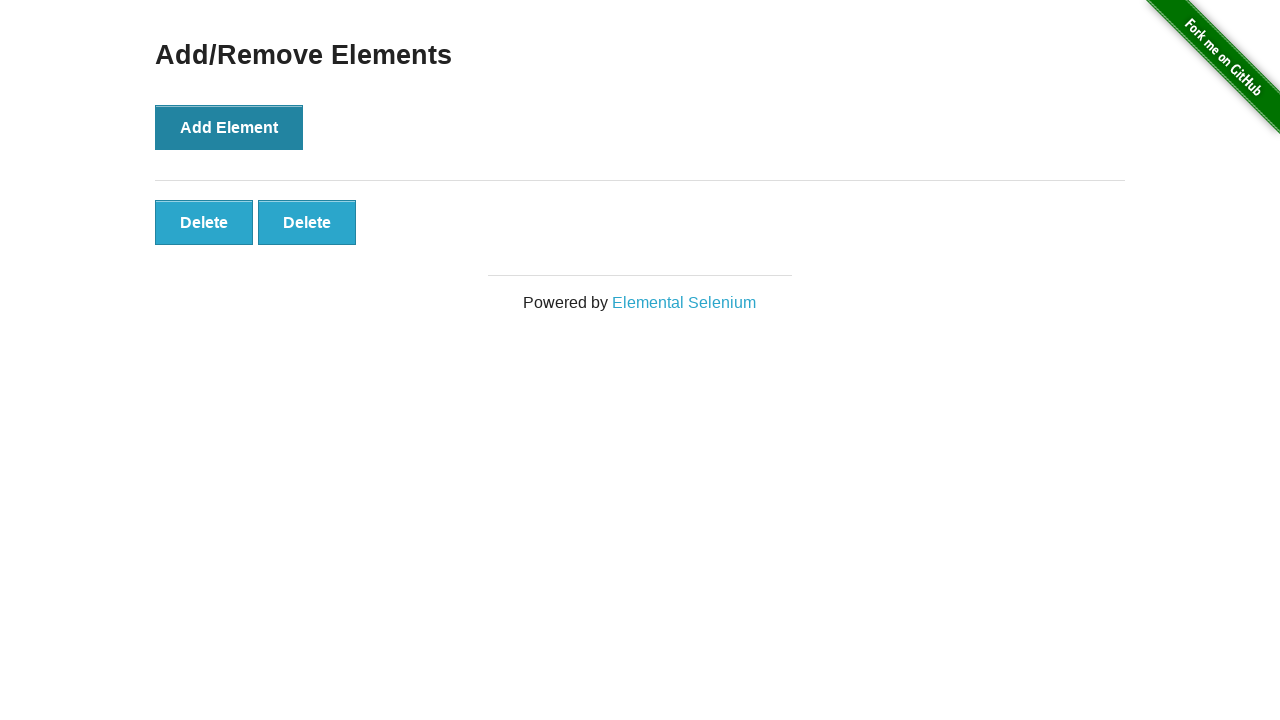

Clicked Add Element button (click 3 of 5) at (229, 127) on xpath=//button[text()='Add Element']
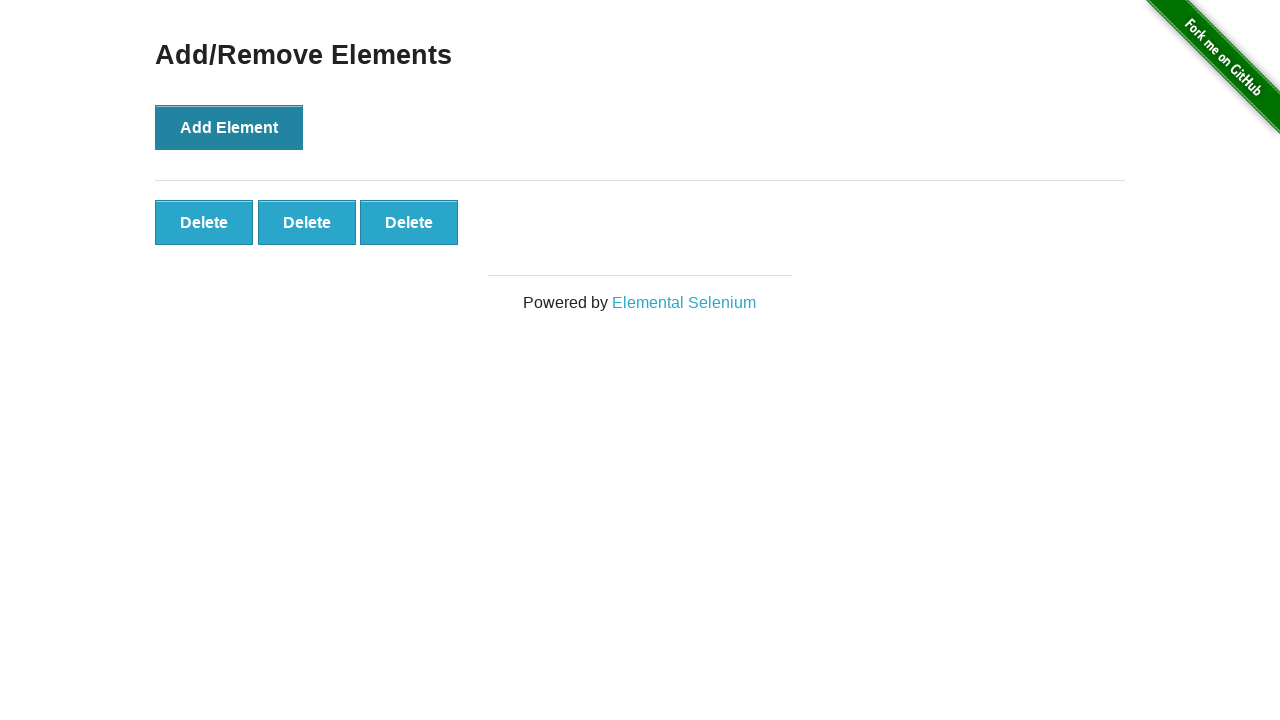

Clicked Add Element button (click 4 of 5) at (229, 127) on xpath=//button[text()='Add Element']
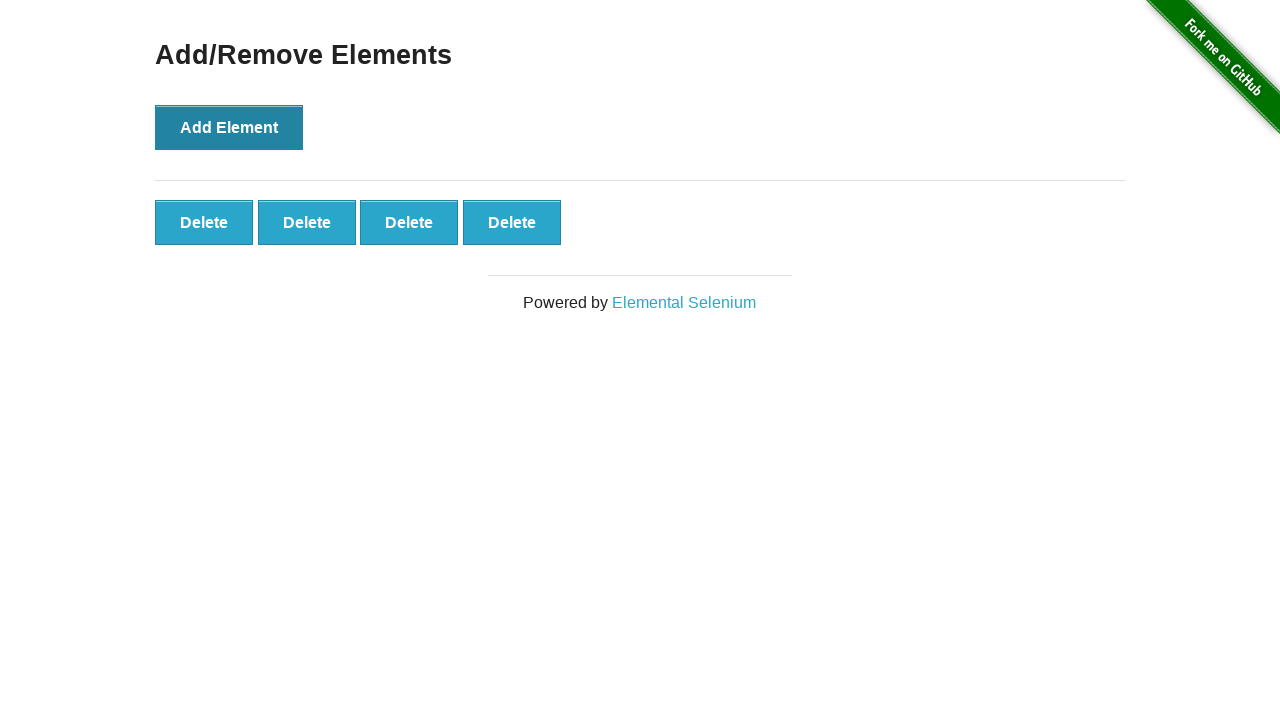

Clicked Add Element button (click 5 of 5) at (229, 127) on xpath=//button[text()='Add Element']
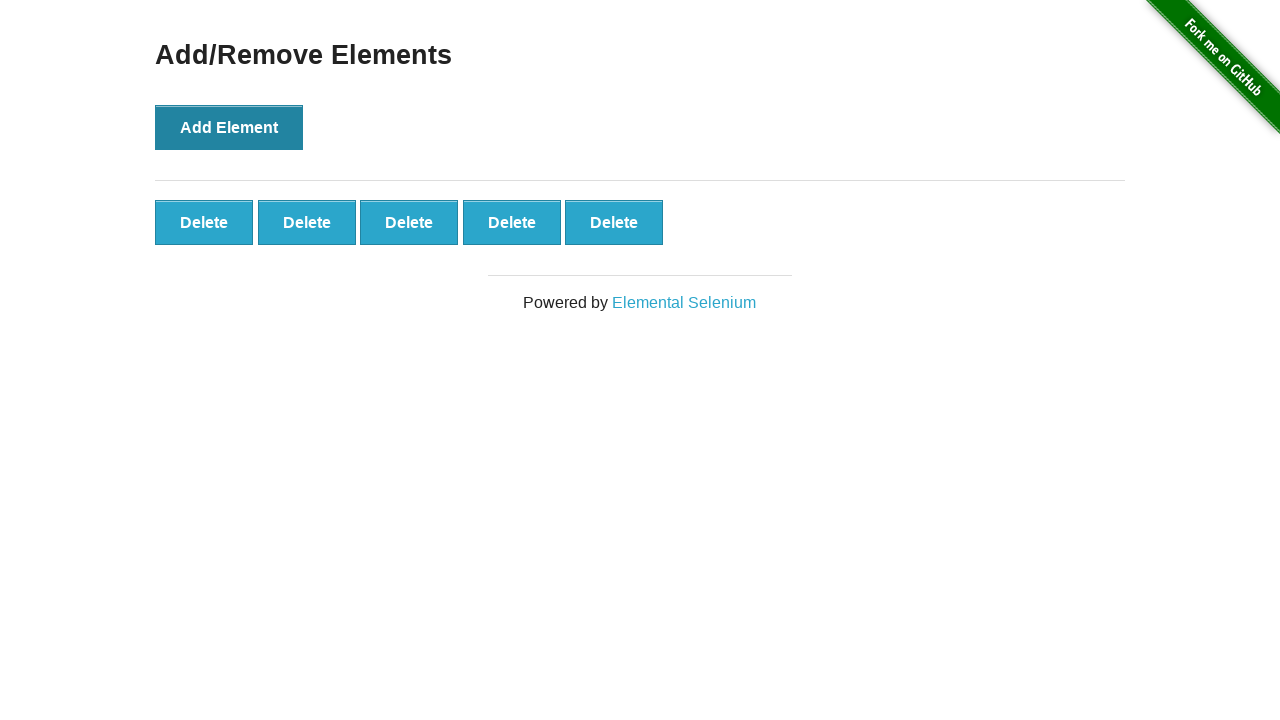

All 5 elements have been added and are visible
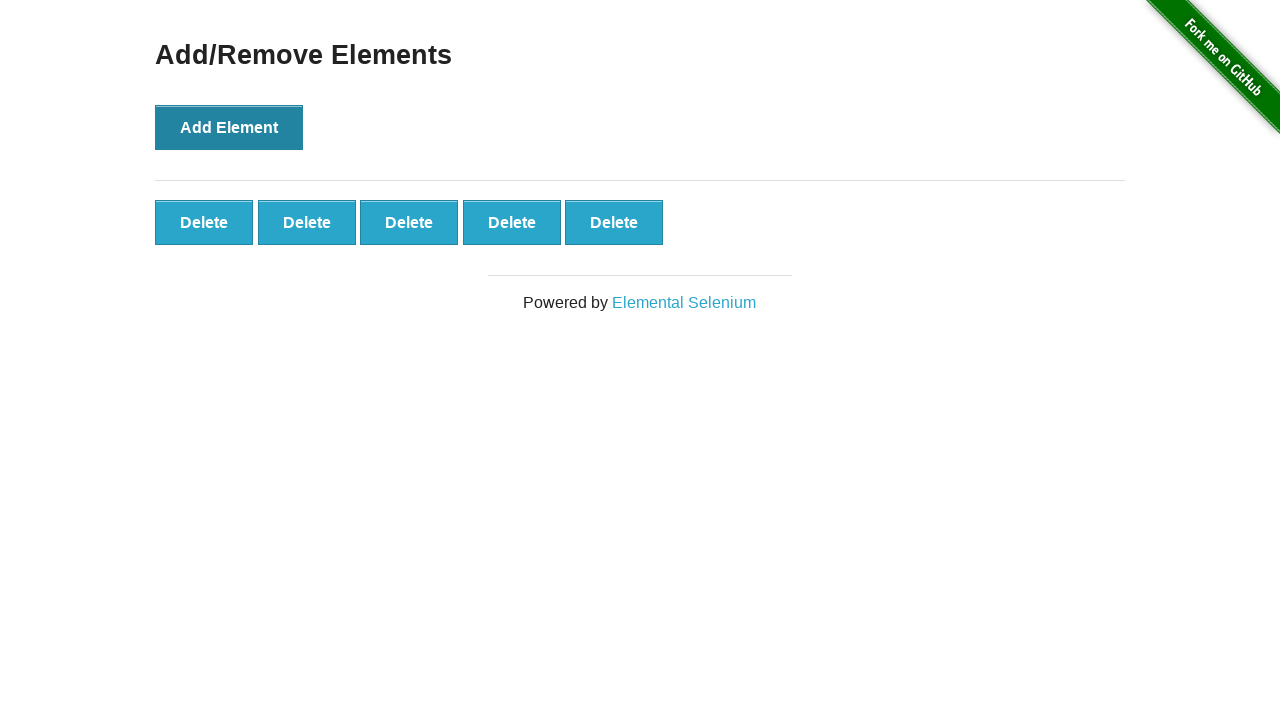

Clicked Delete button to remove element (removal 1 of 3) at (204, 222) on #elements button >> nth=0
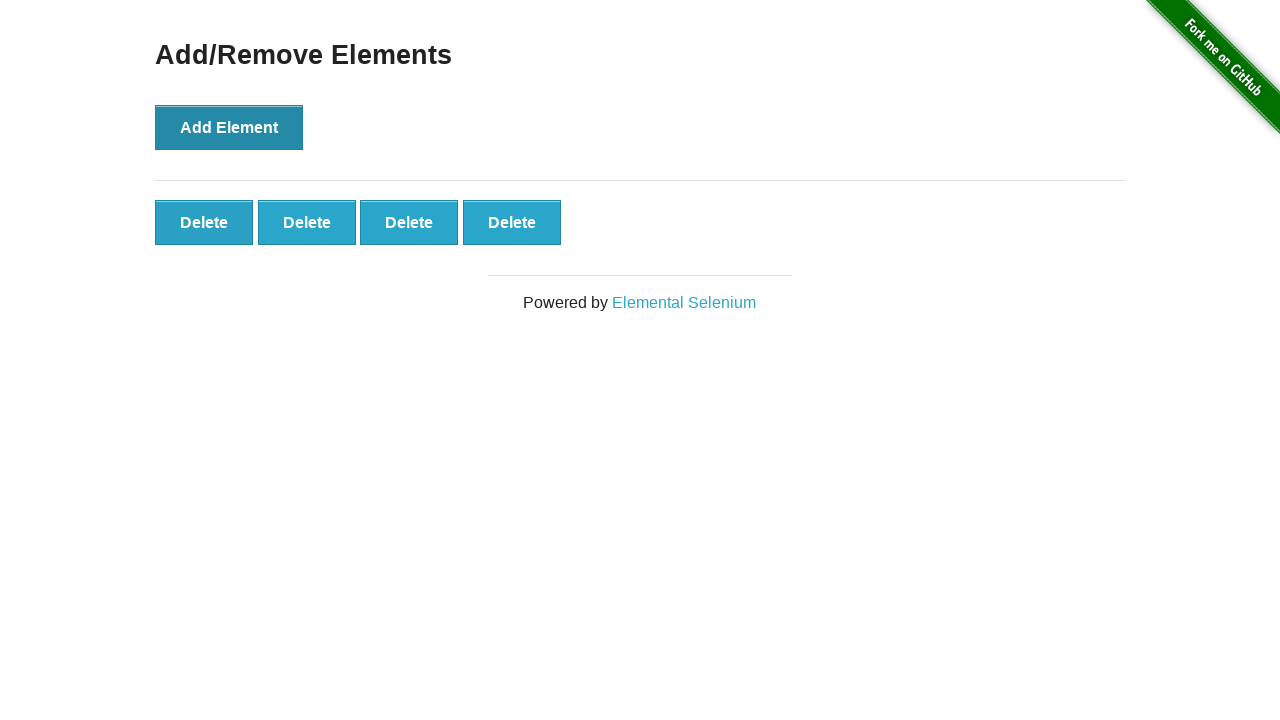

Clicked Delete button to remove element (removal 2 of 3) at (204, 222) on #elements button >> nth=0
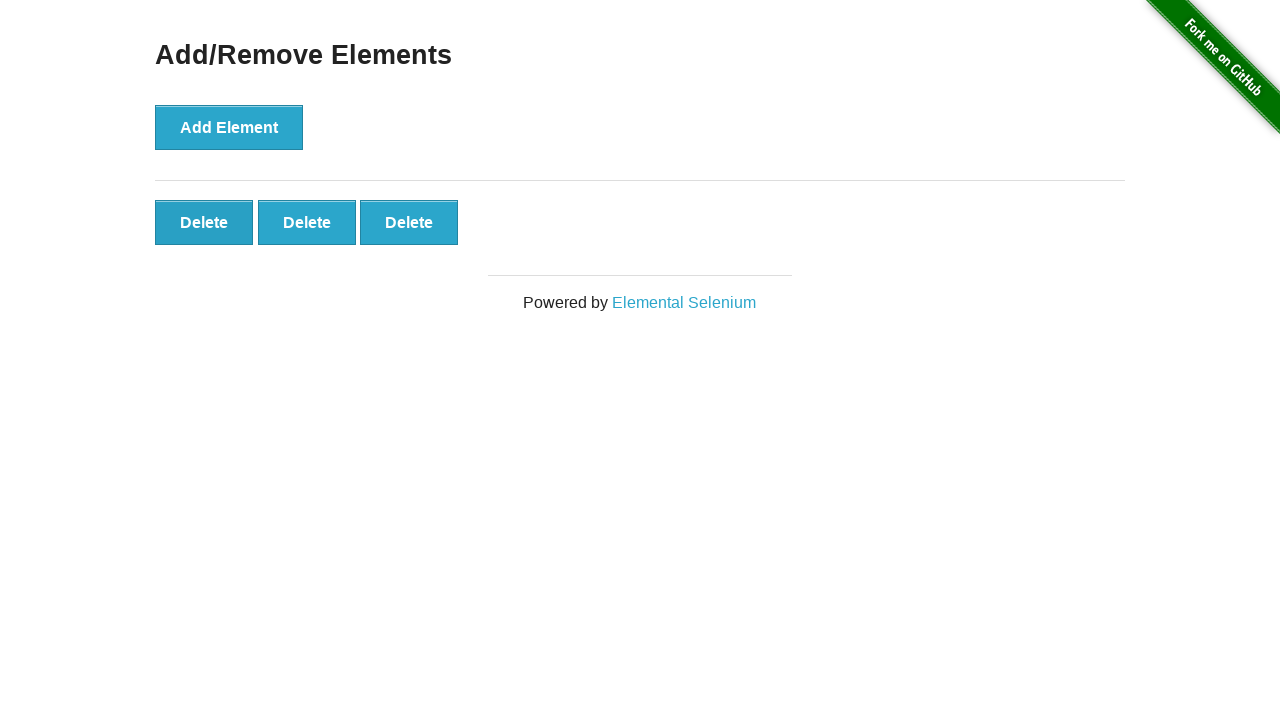

Clicked Delete button to remove element (removal 3 of 3) at (204, 222) on #elements button >> nth=0
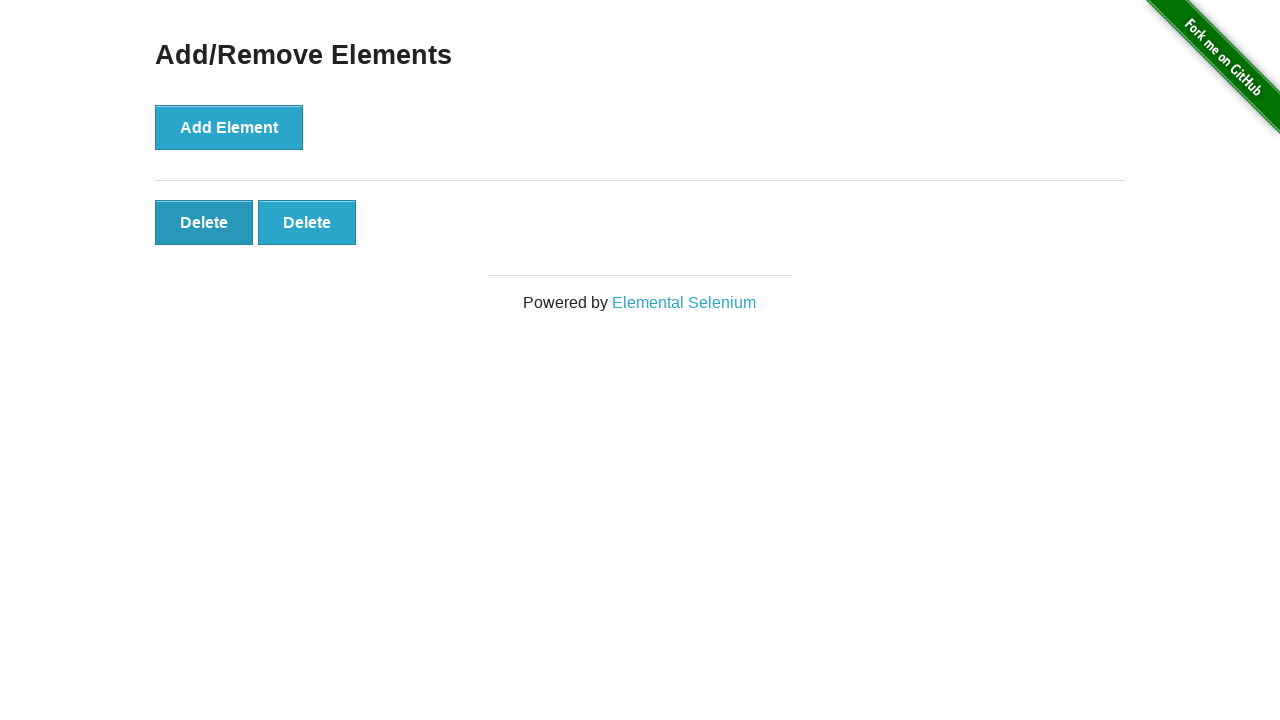

Waited 500ms for elements to settle
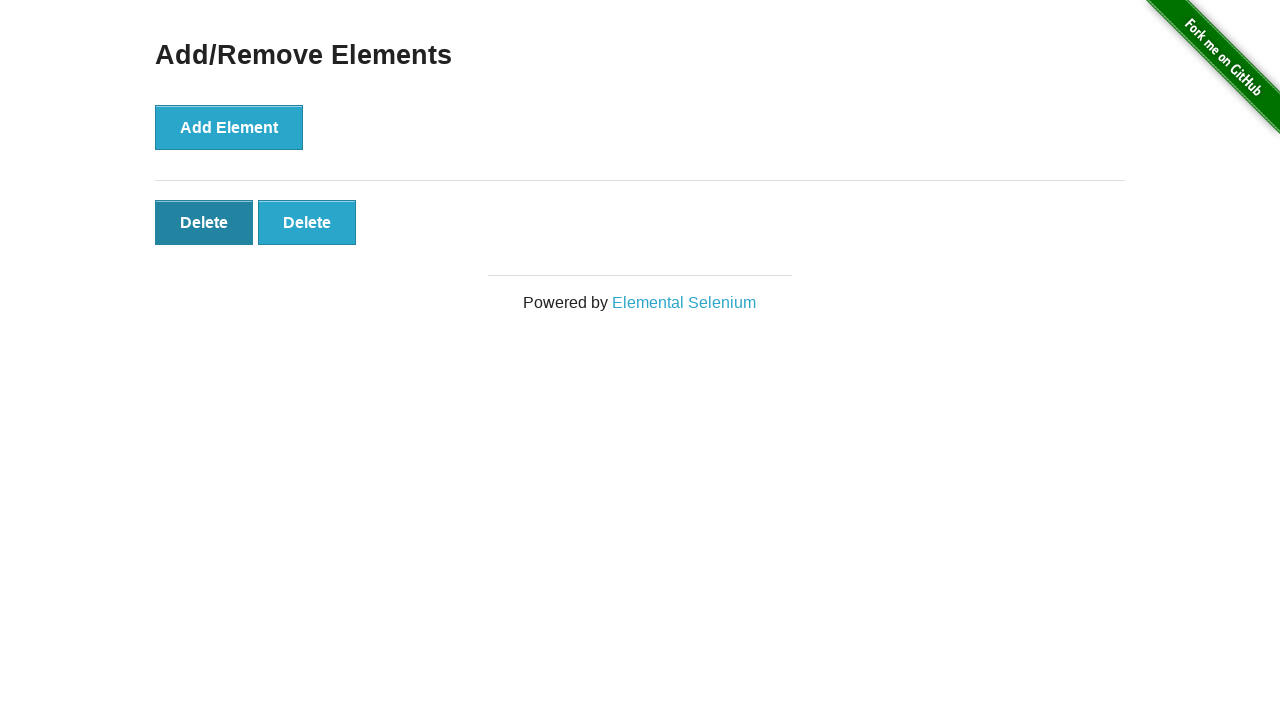

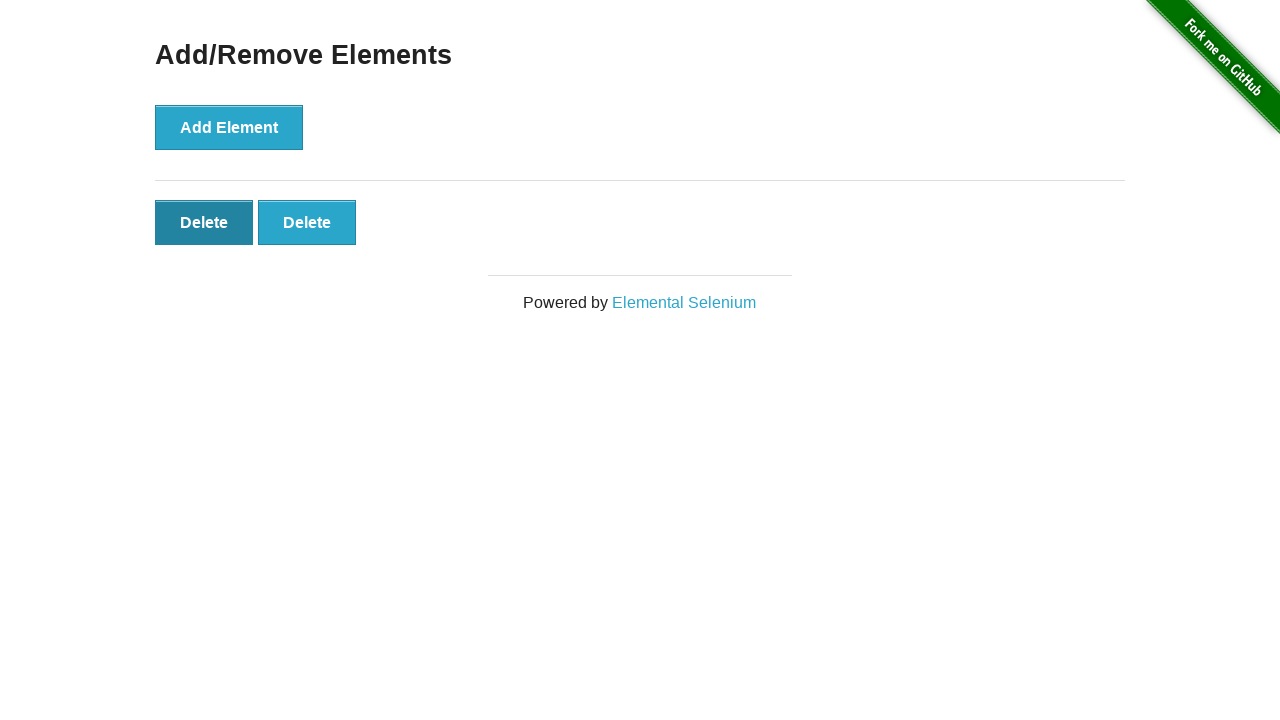